Tests injecting jQuery Growl library into a page and displaying notification messages using JavaScript execution. It loads jQuery, jQuery Growl script, and styles, then triggers a growl notification.

Starting URL: http://the-internet.herokuapp.com

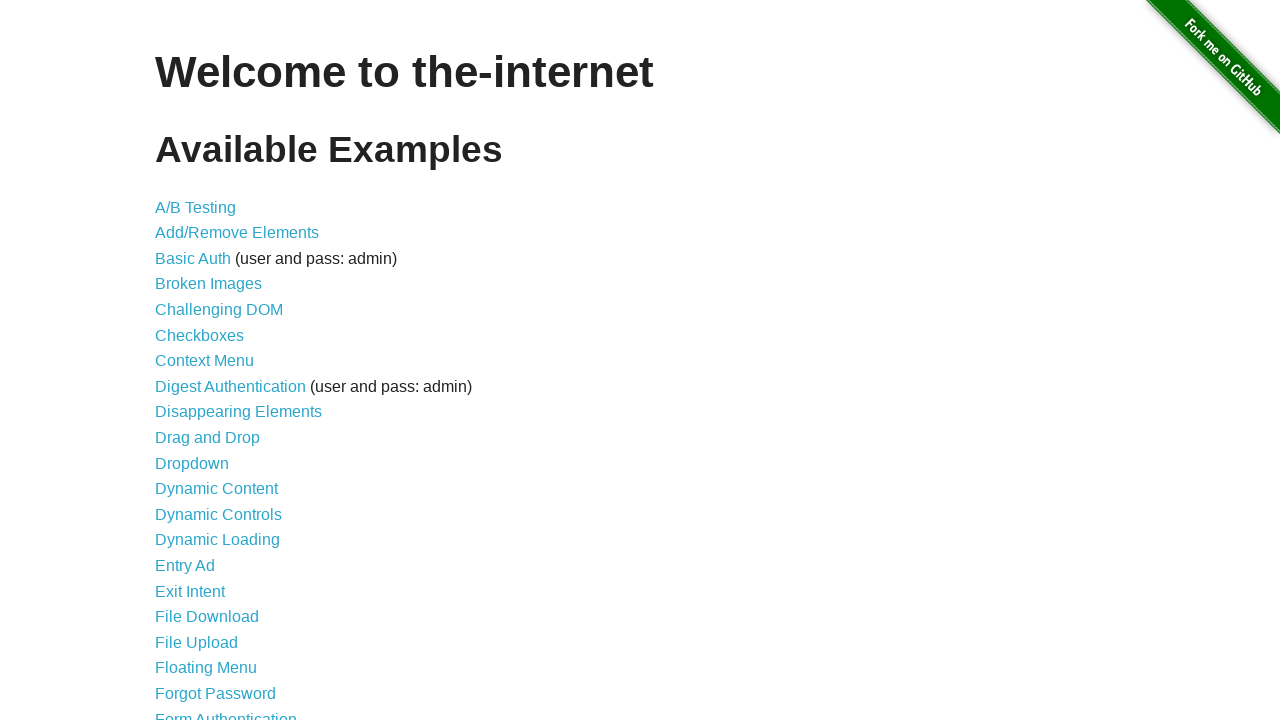

Checked for jQuery on page and injected it if needed
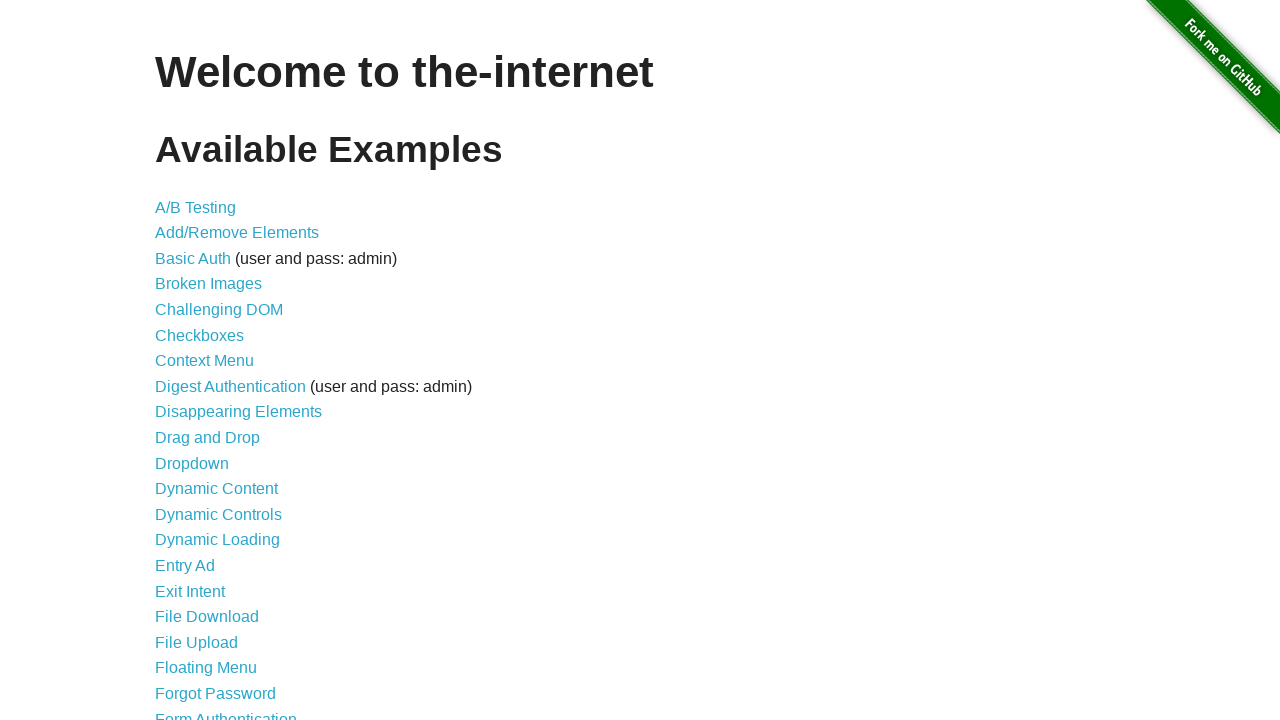

Waited for jQuery to load and become available
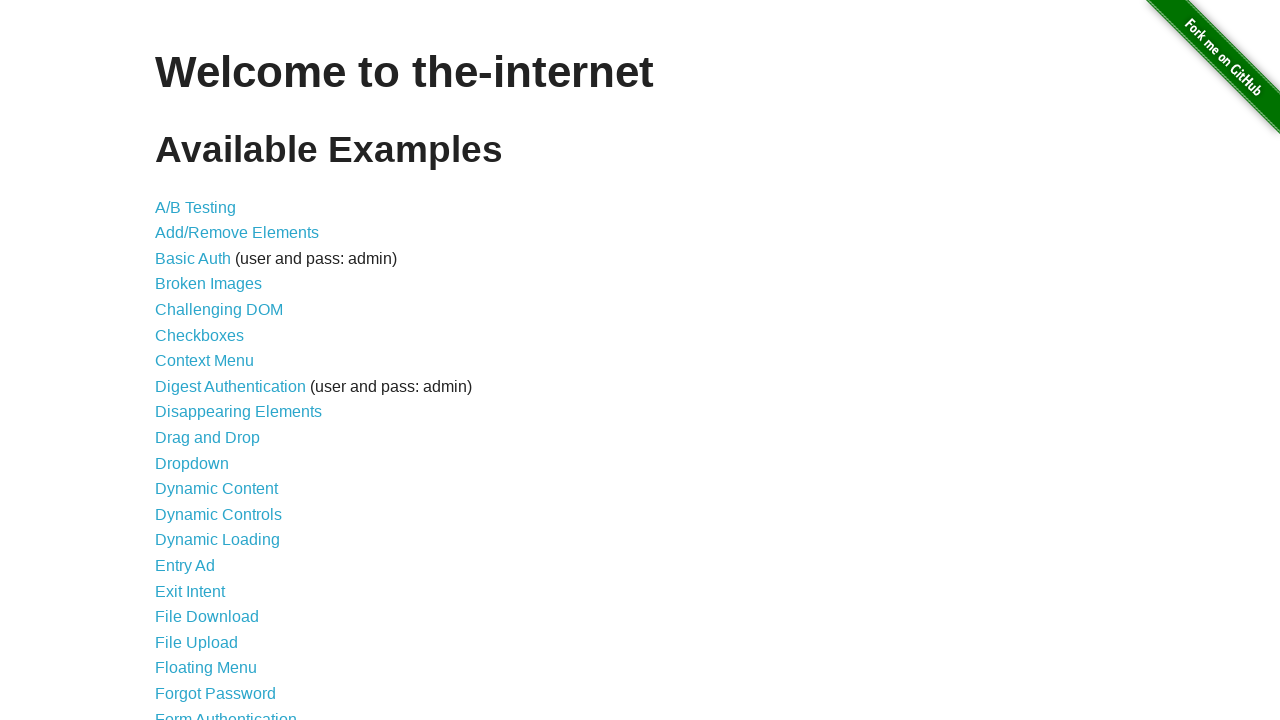

Loaded jQuery Growl library via jQuery getScript
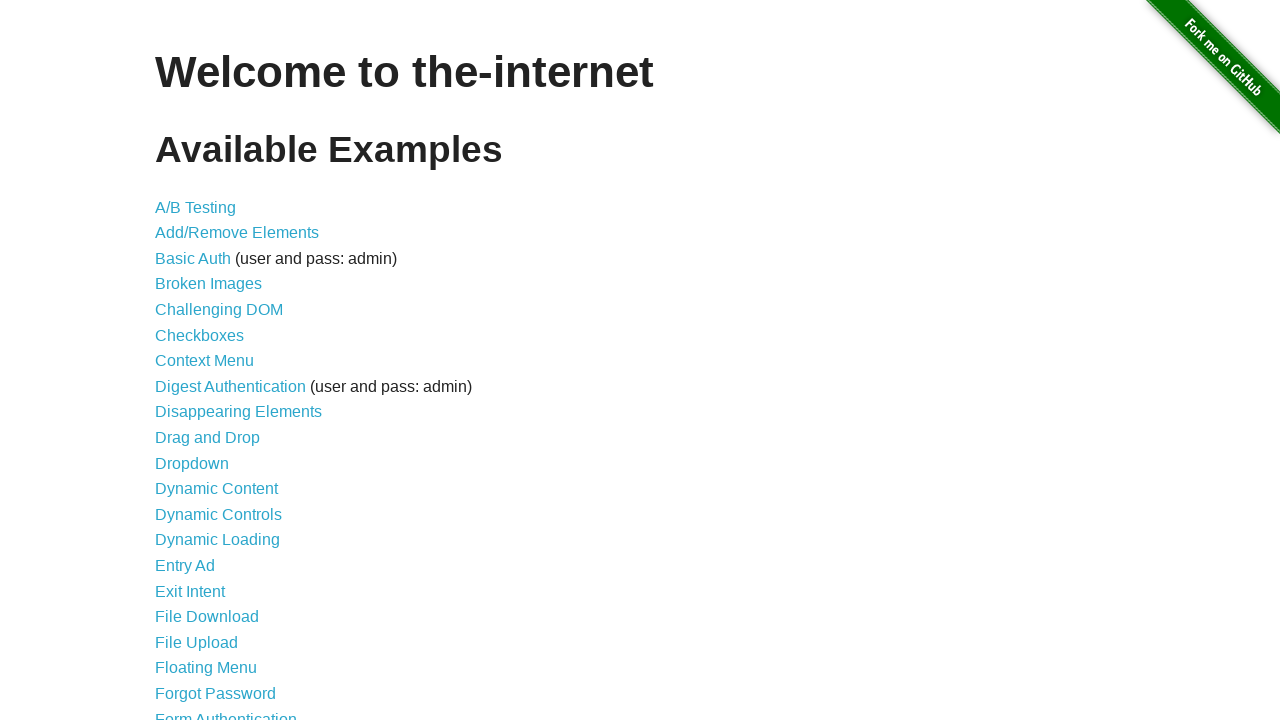

Waited 1 second for jQuery Growl script to load
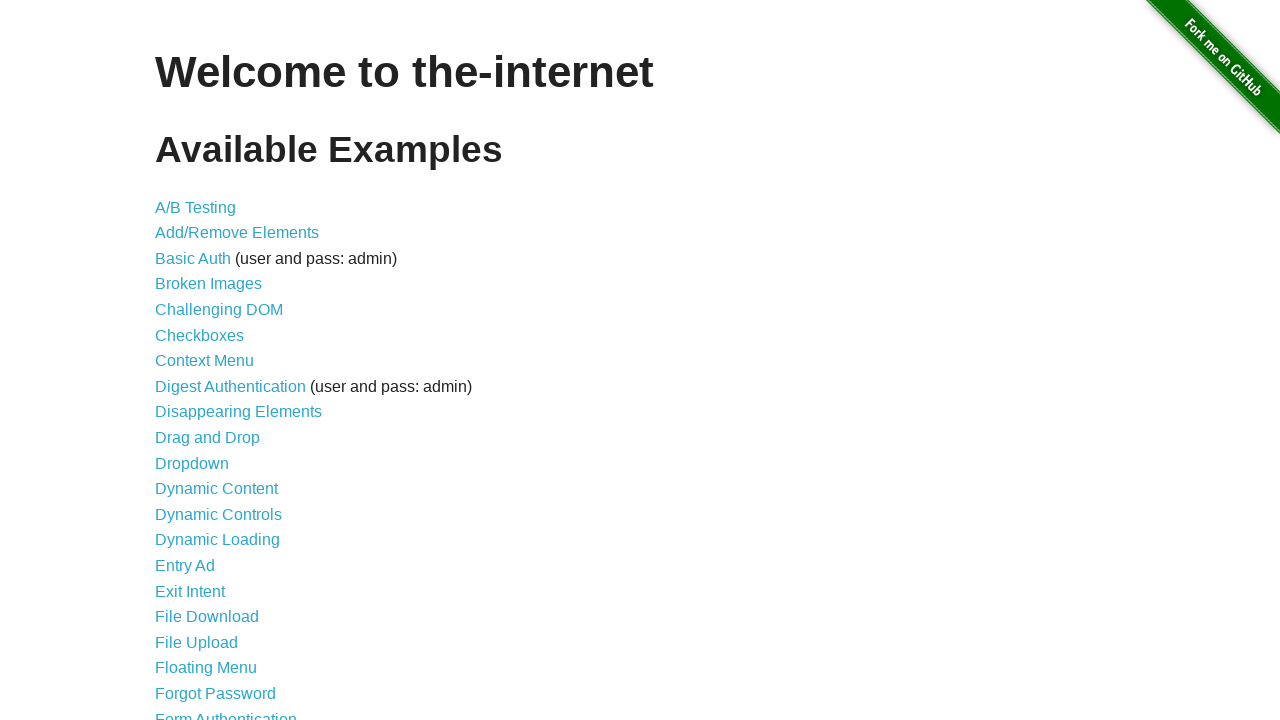

Injected jQuery Growl CSS stylesheet into page head
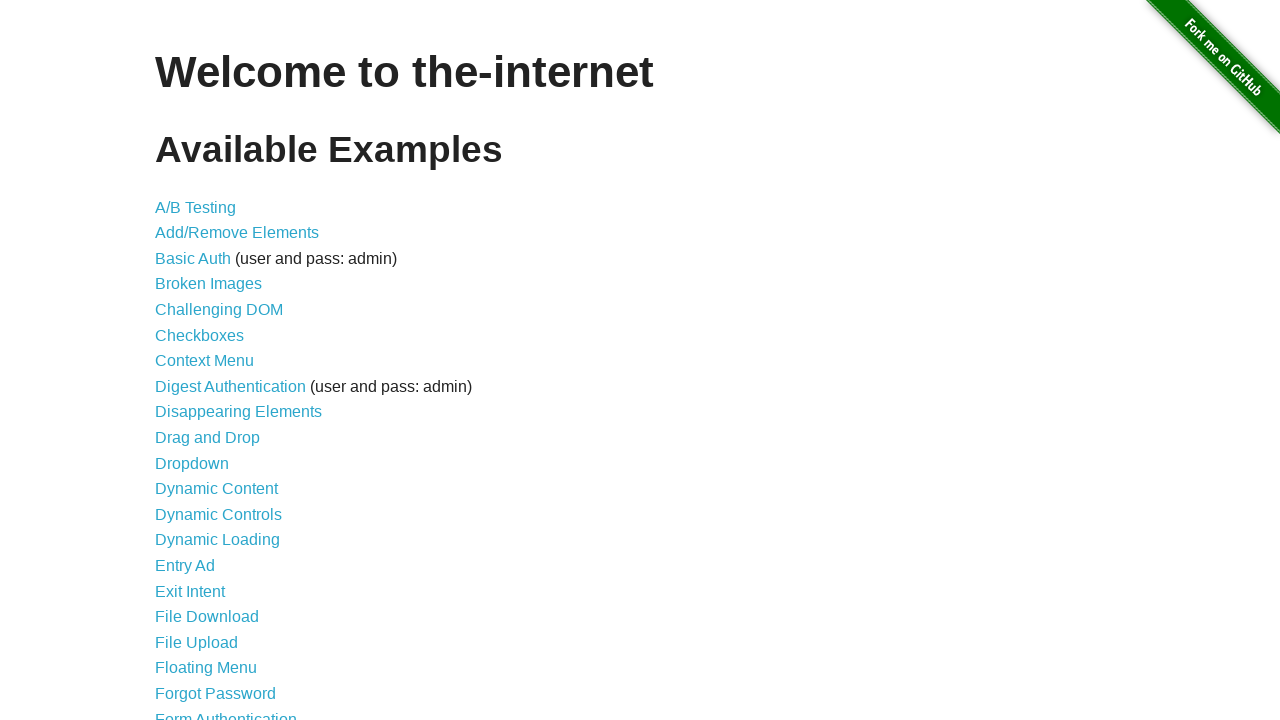

Waited 2 seconds for jQuery Growl styles and scripts to fully load
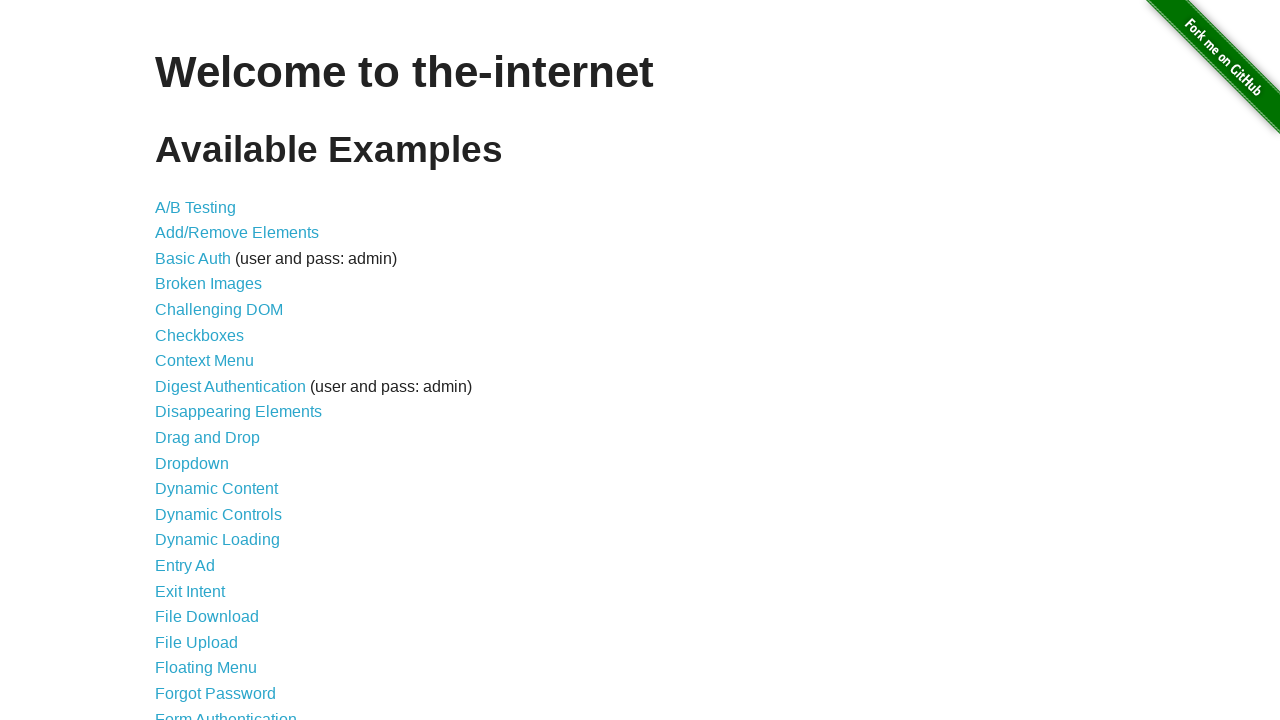

Triggered jQuery Growl notification with title 'GET' and message '/'
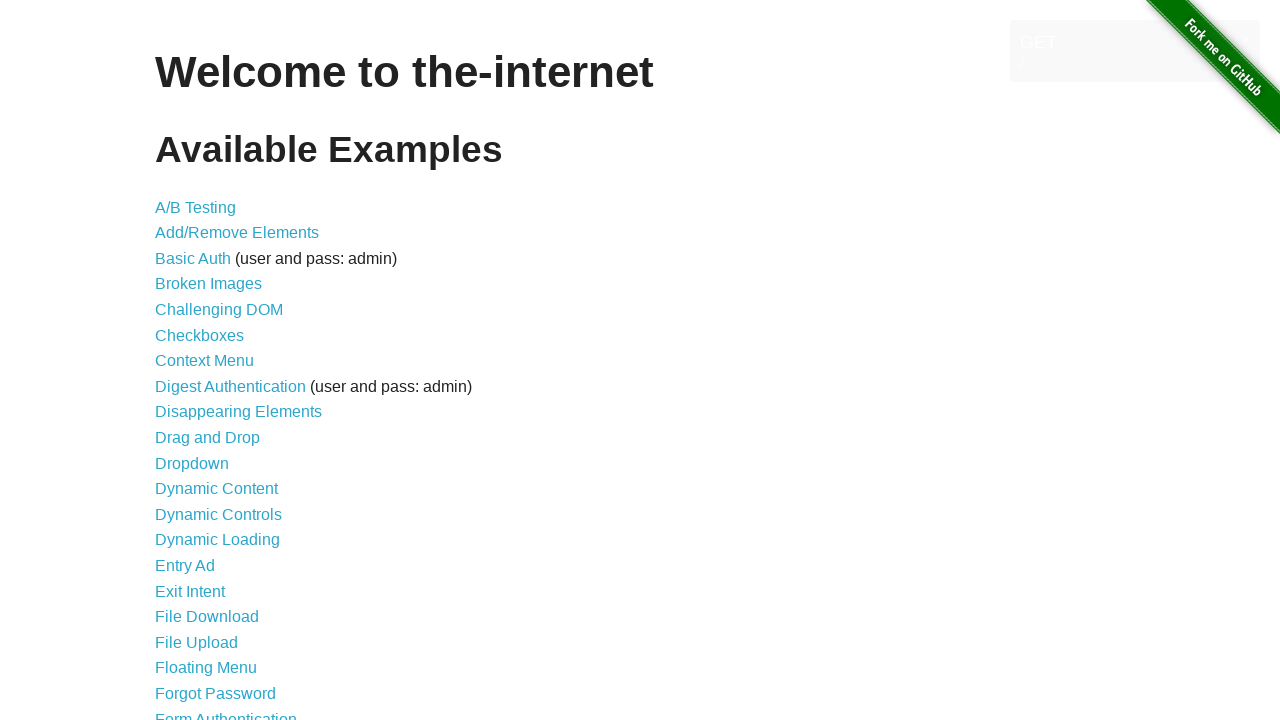

Waited 2 seconds to observe the growl notification
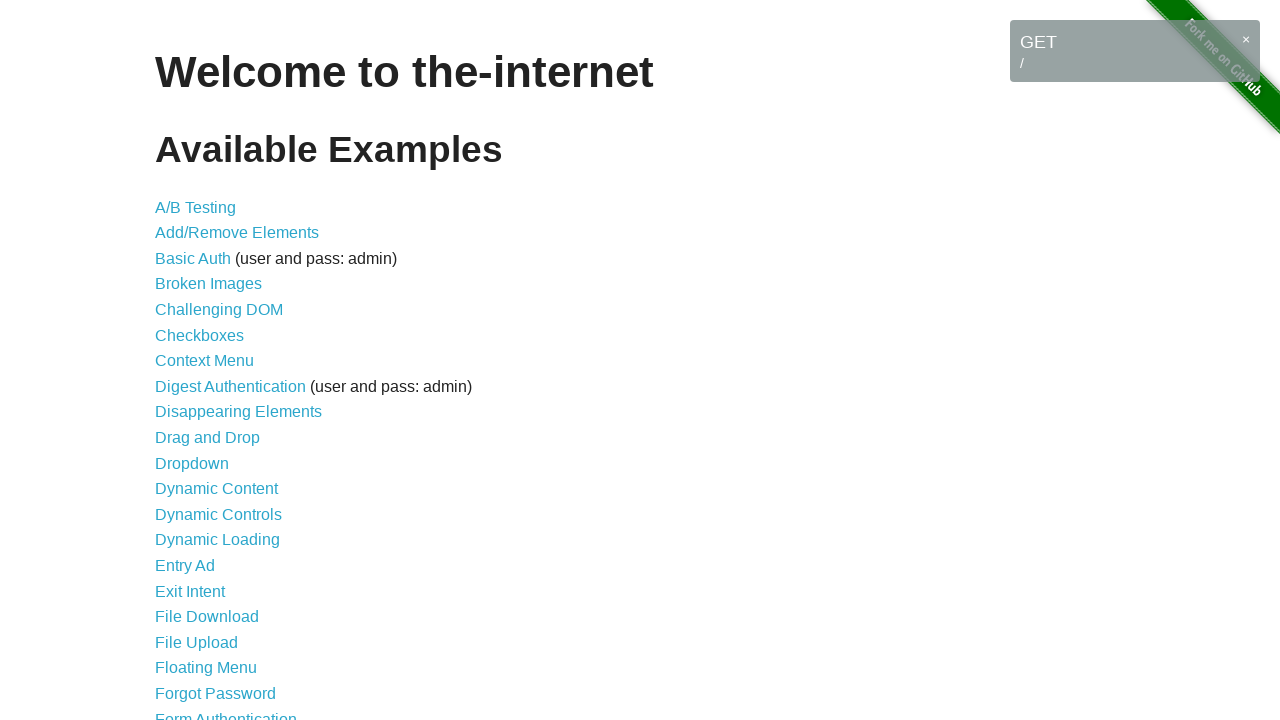

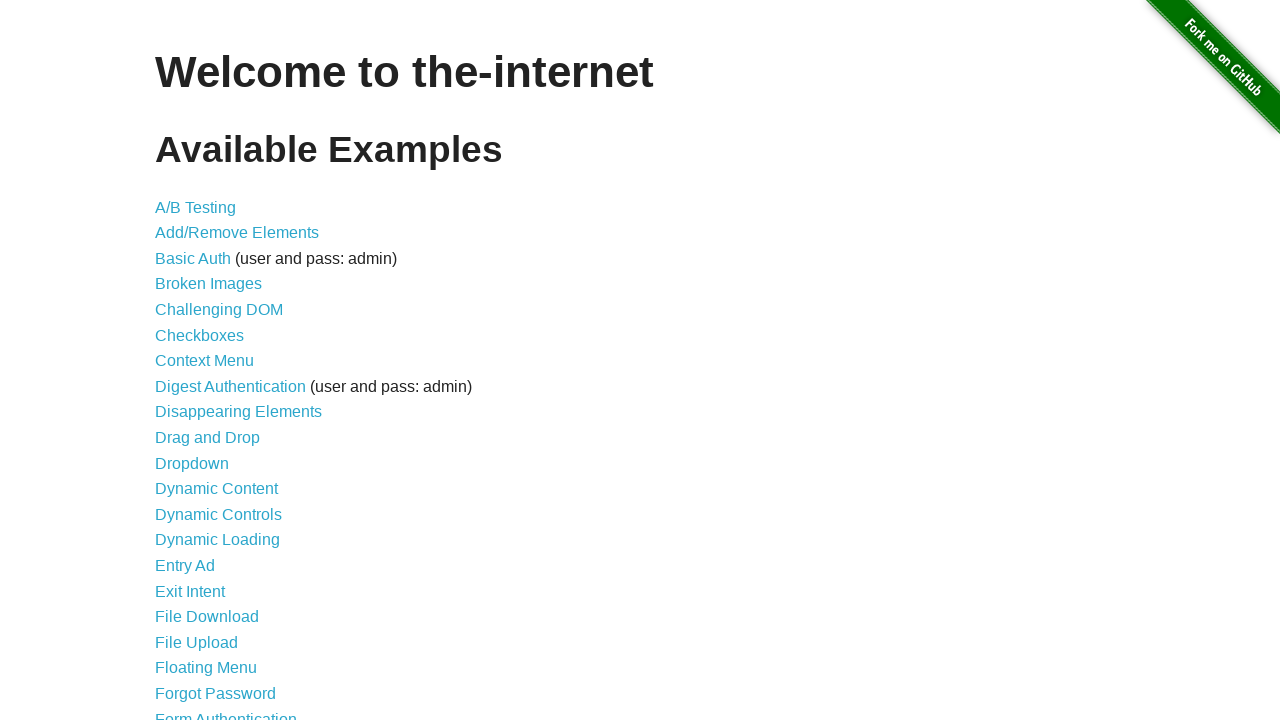